Simple browser automation that navigates to the Flipkart homepage

Starting URL: https://www.flipkart.com/

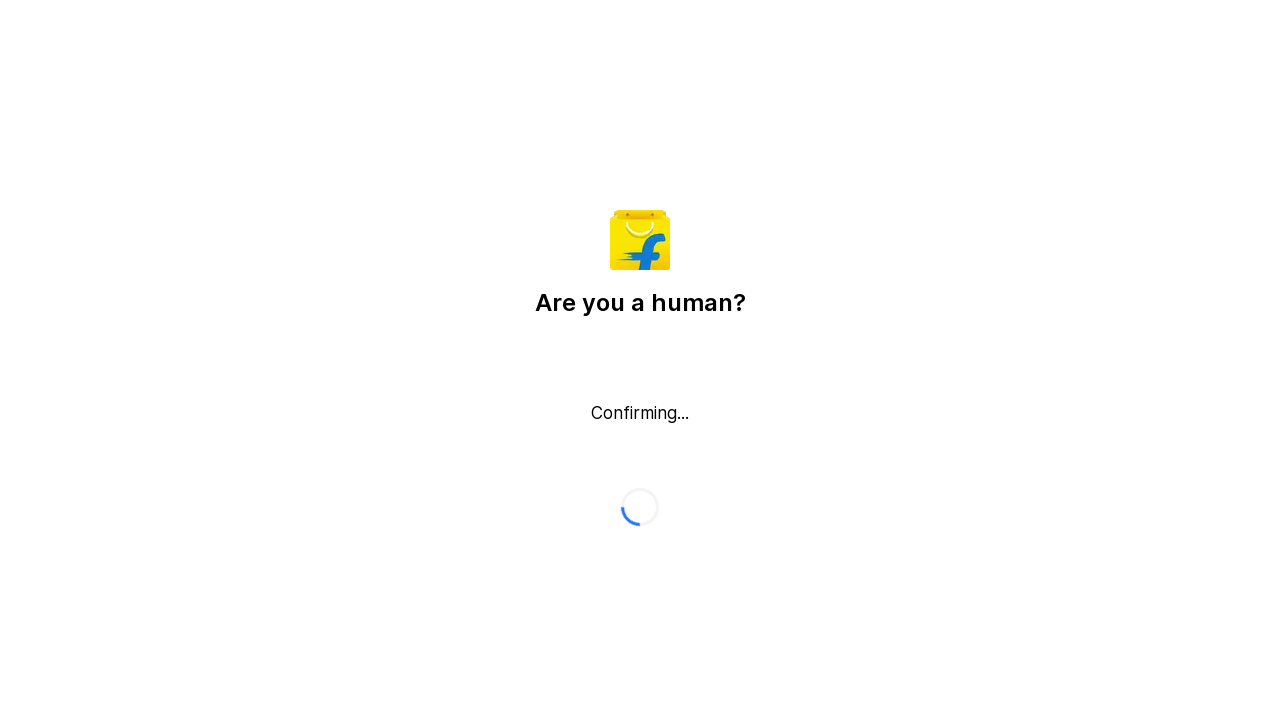

Waited for Flipkart homepage to fully load (DOM content loaded)
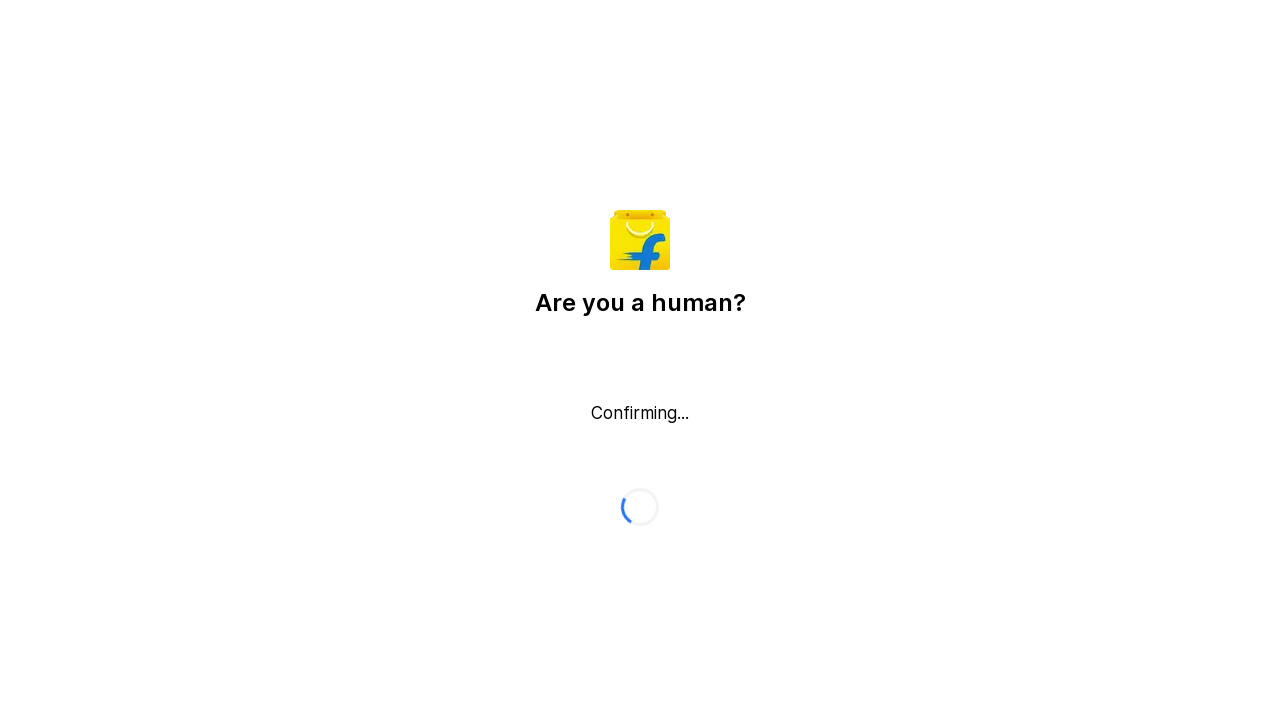

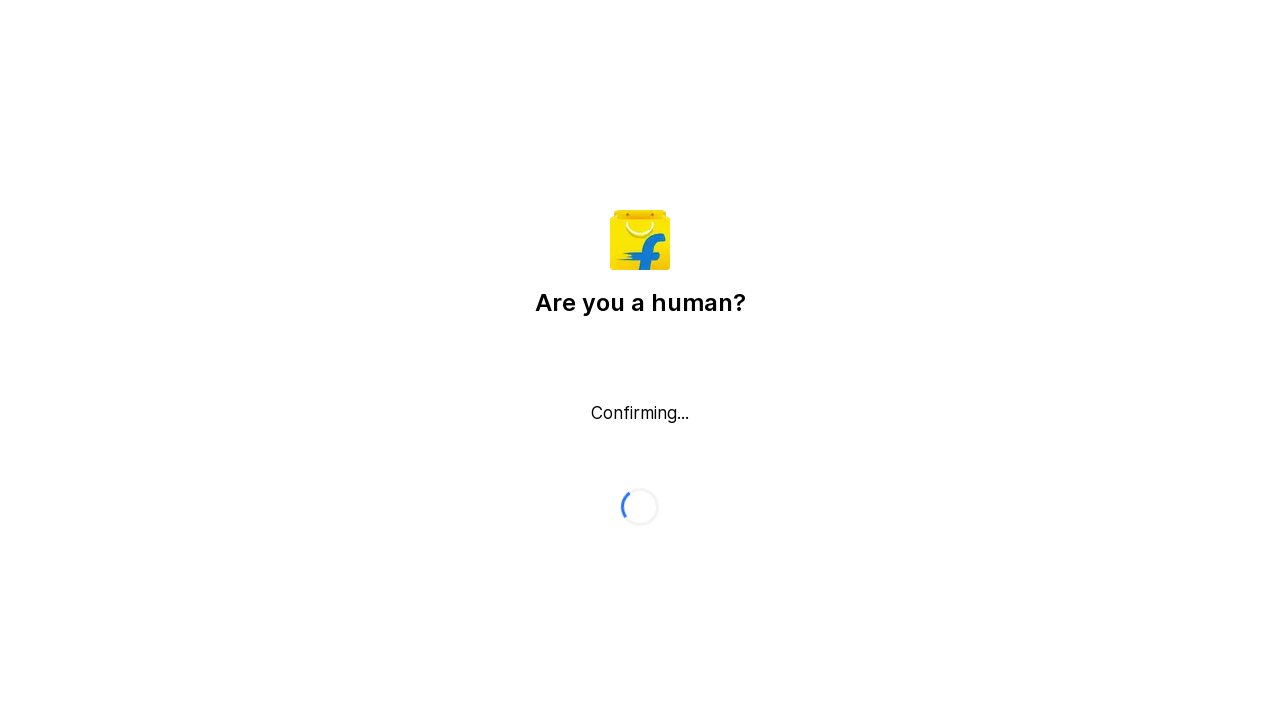